Tests dynamic data loading functionality by clicking a "Get New User" button and waiting for the dynamically loaded first name field to appear on the page.

Starting URL: http://syntaxprojects.com/dynamic-data-loading-demo.php

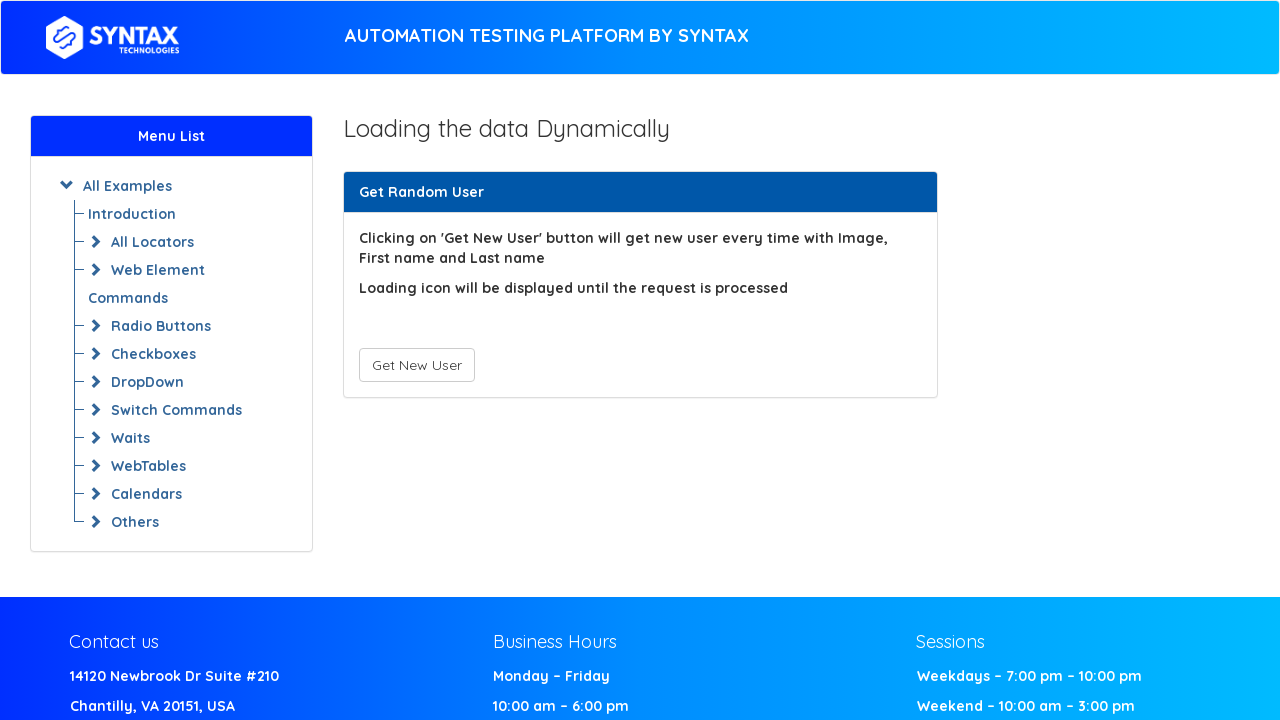

Clicked the 'Get New User' button at (416, 365) on #save
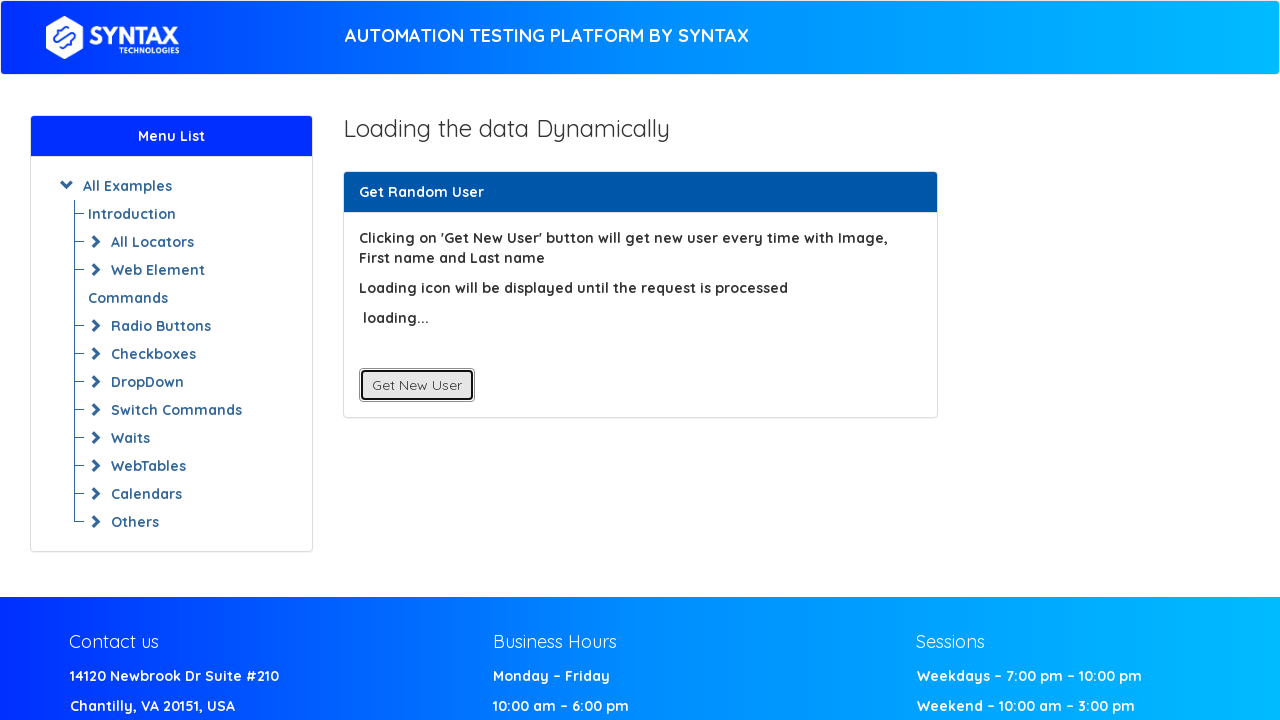

Waited for dynamically loaded first name field to become visible
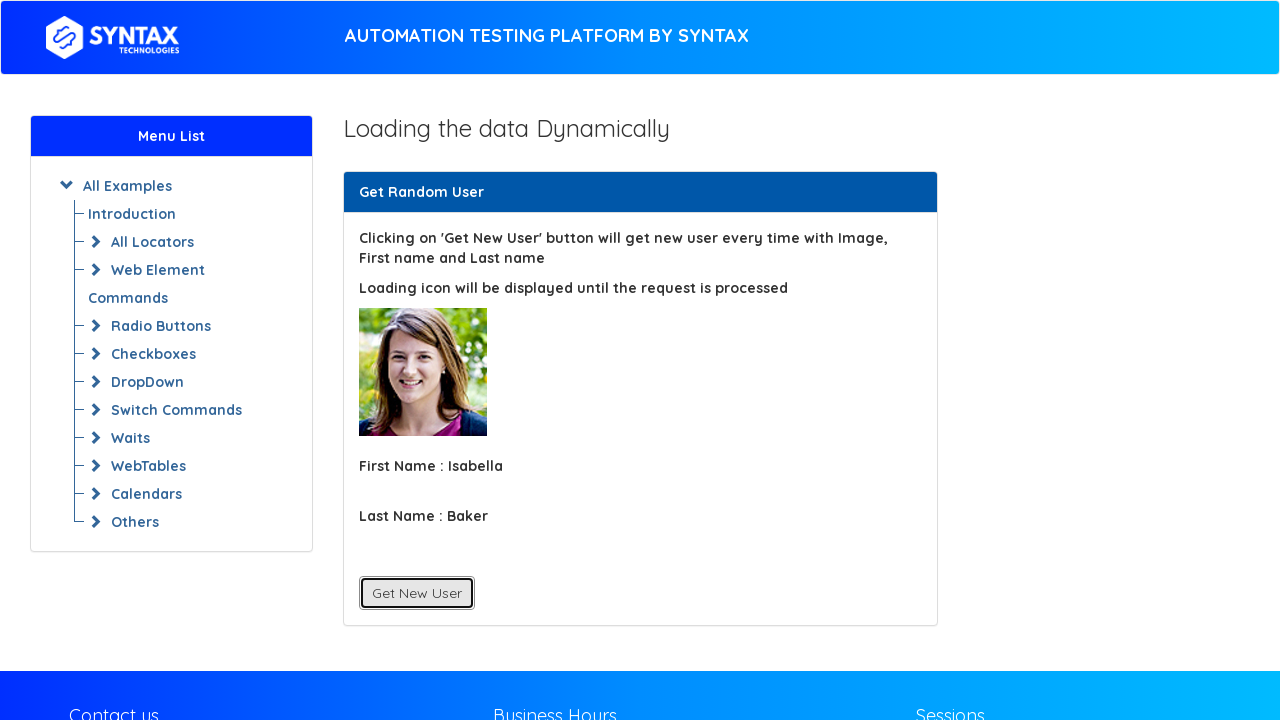

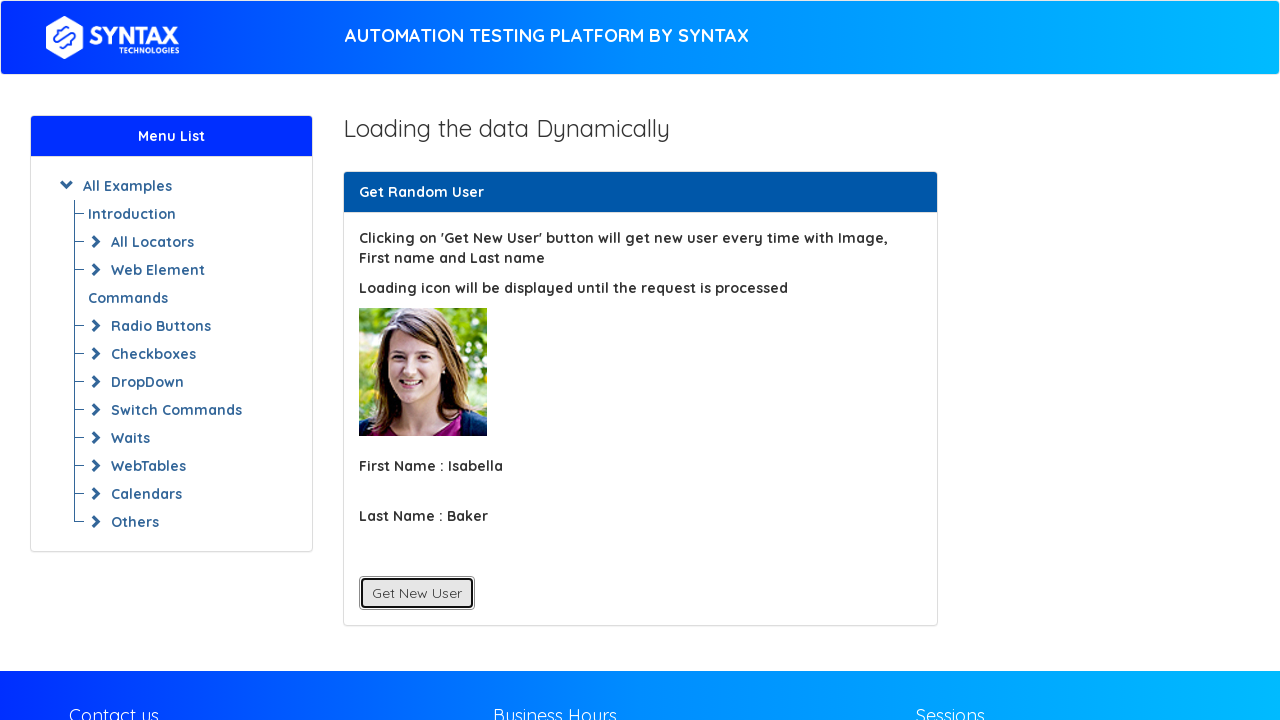